Tests the "Get started" link navigation by clicking it and verifying the URL changes to the intro page

Starting URL: https://playwright.dev/

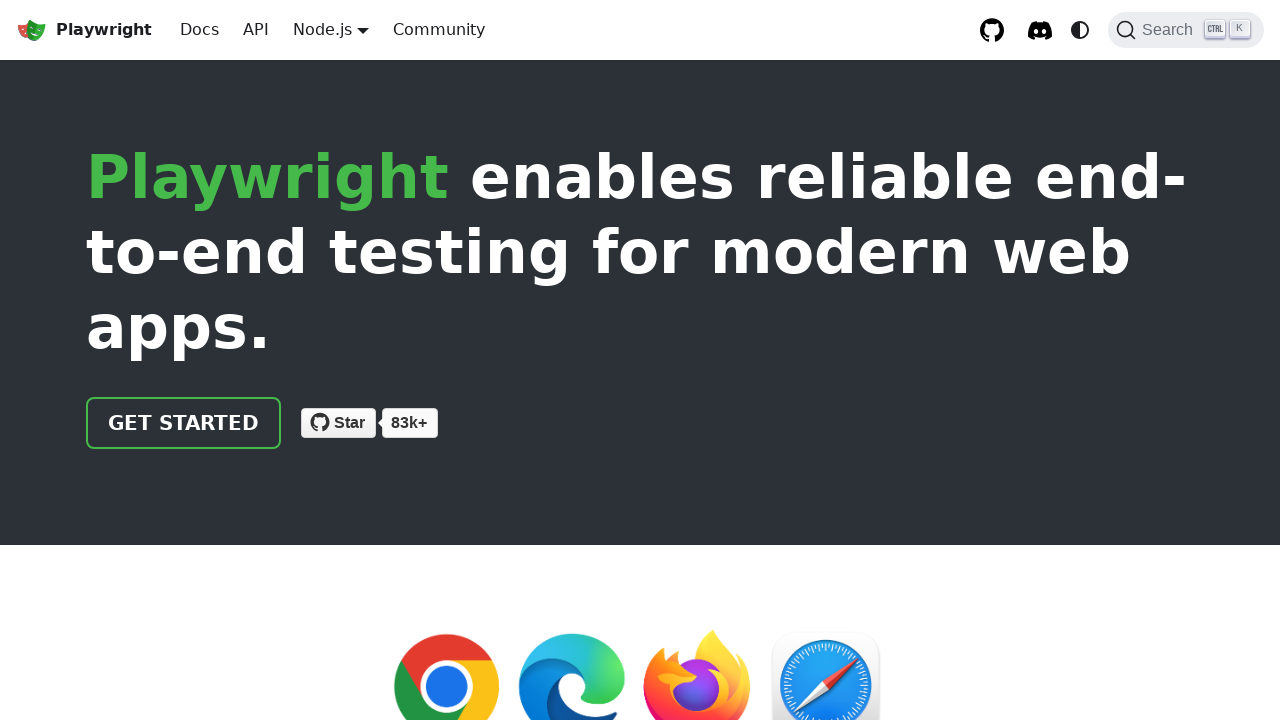

Clicked 'Get started' link at (184, 423) on internal:role=link[name="Get started"i]
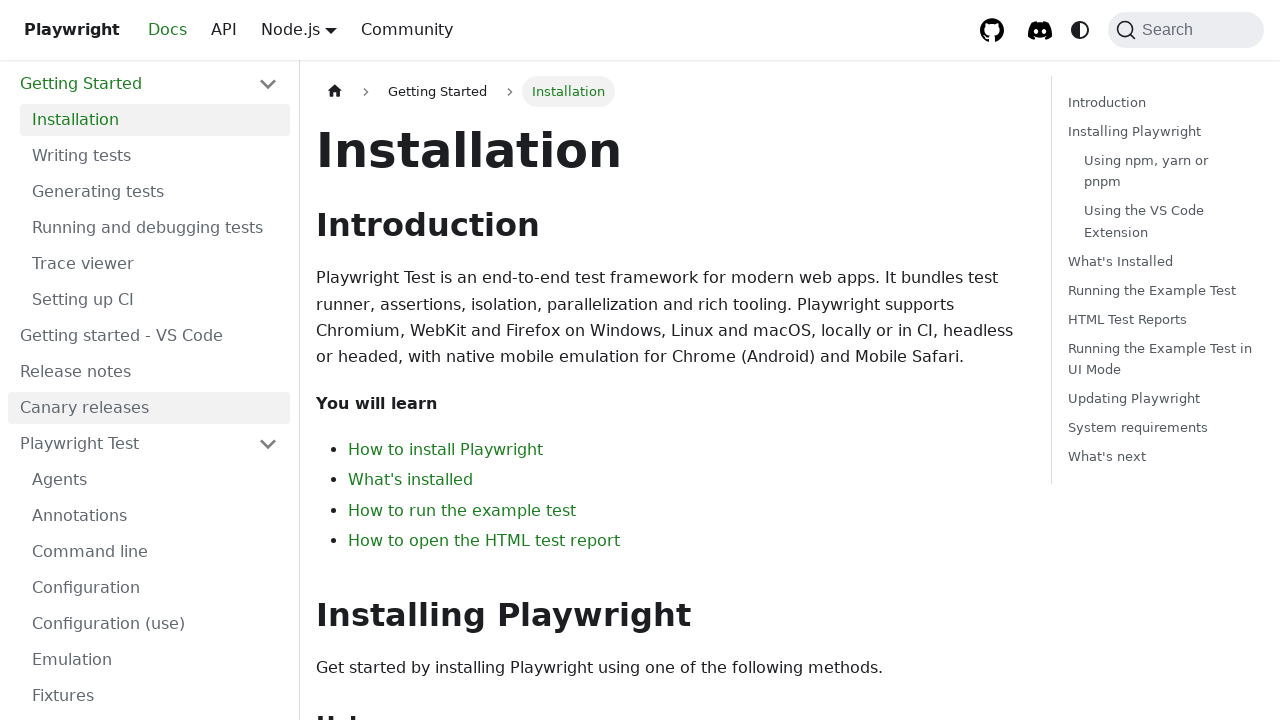

Navigated to intro page - URL changed to contain '/intro'
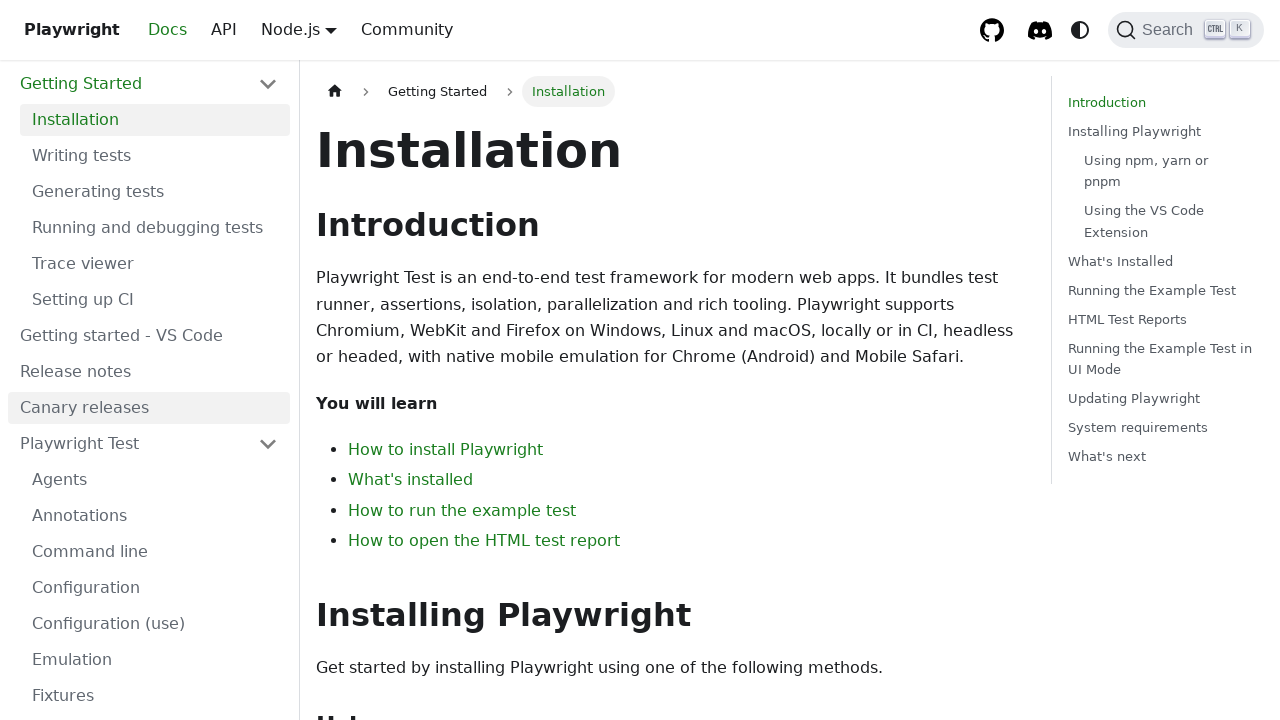

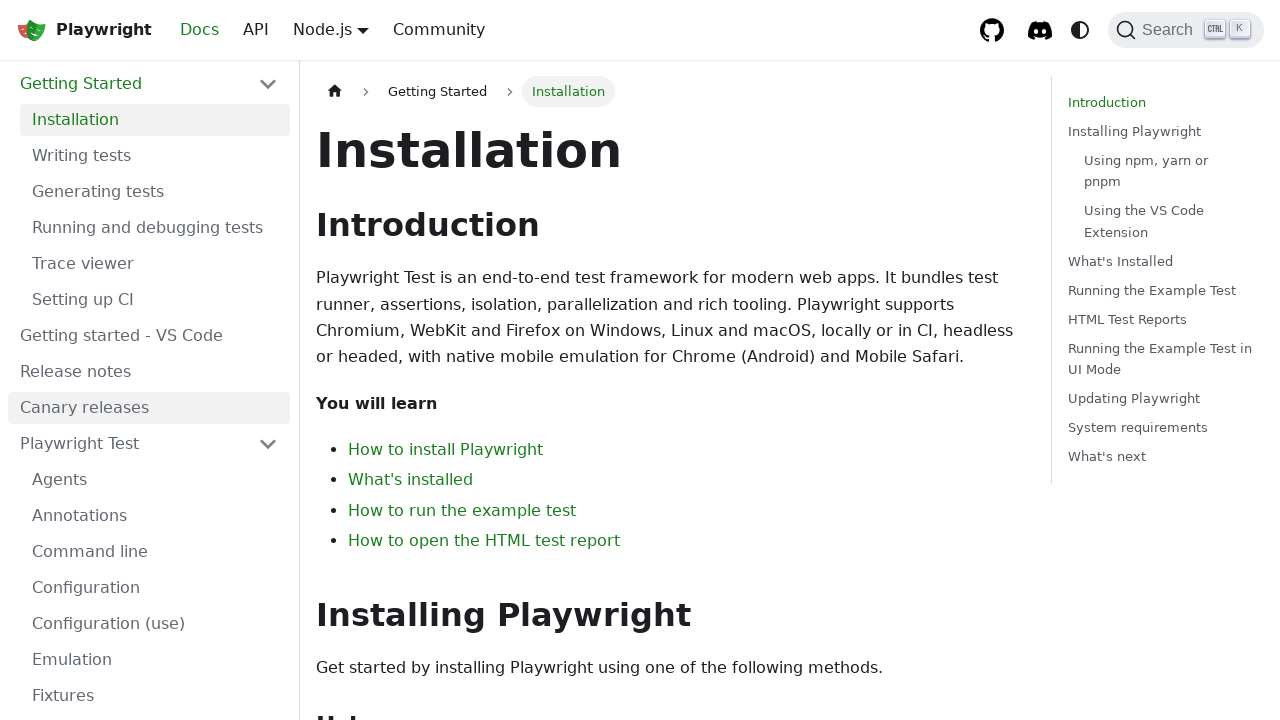